Tests interaction with a challenging DOM page by clicking on different styled buttons (default, success, and alert) and retrieving the text of the red alert button.

Starting URL: https://the-internet.herokuapp.com/challenging_dom

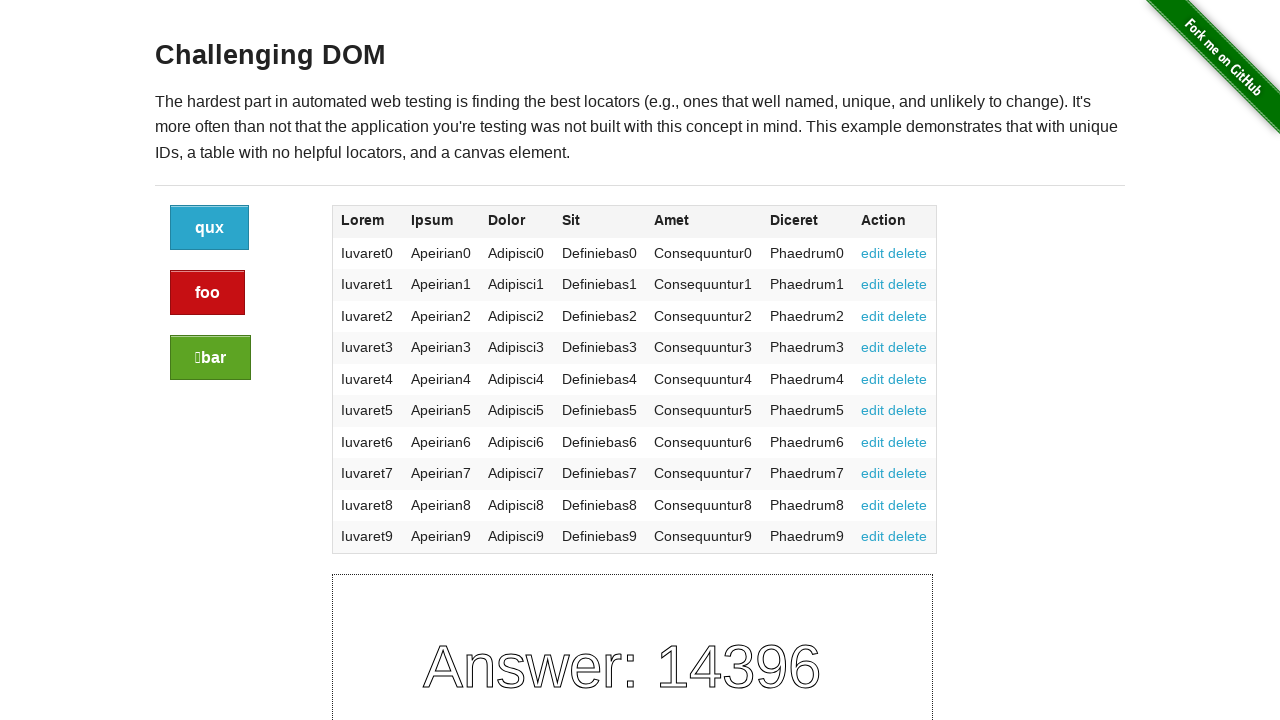

Clicked the blue default button at (210, 228) on .button:not(.success):not(.alert)
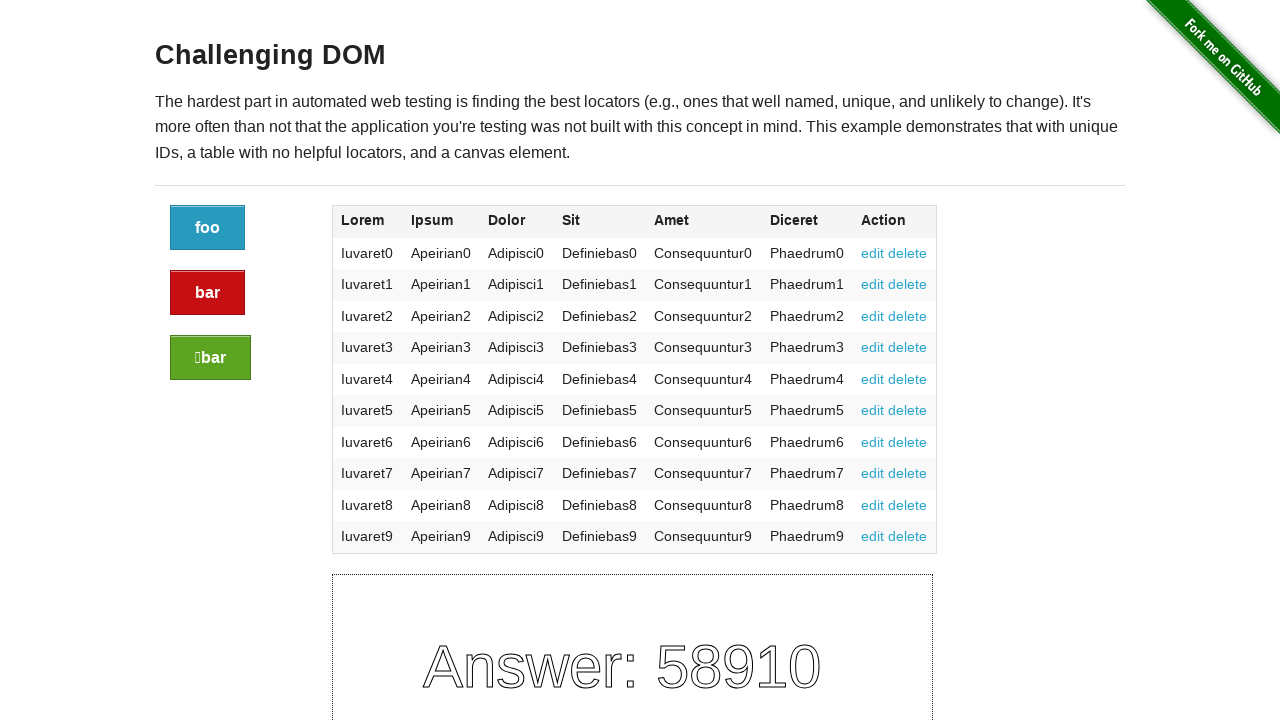

Clicked the green success button at (210, 358) on .button.success
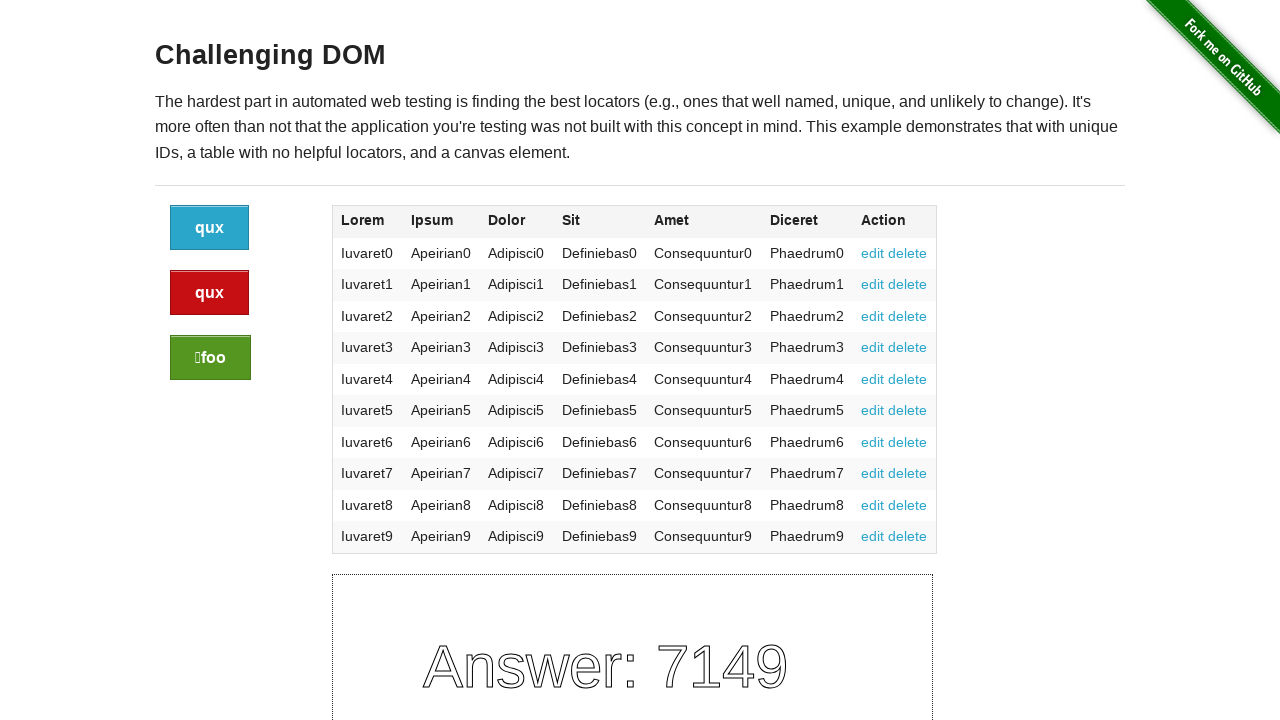

Retrieved red alert button text: 'qux'
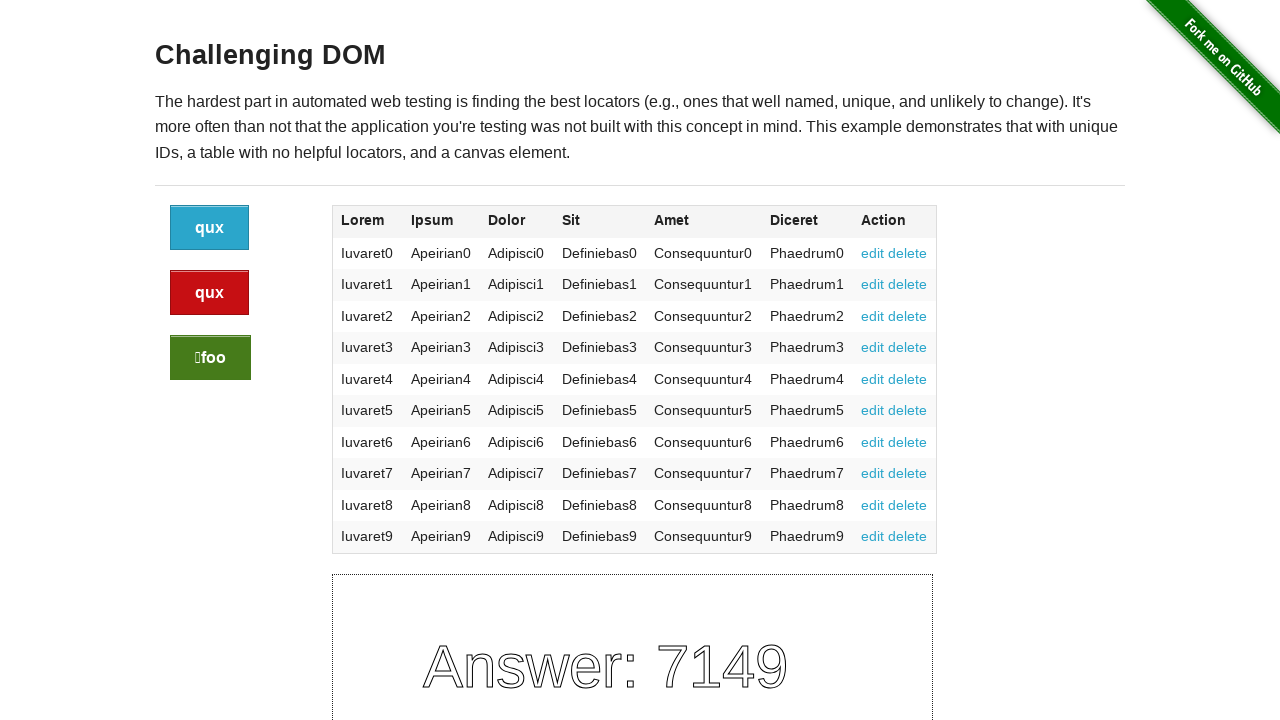

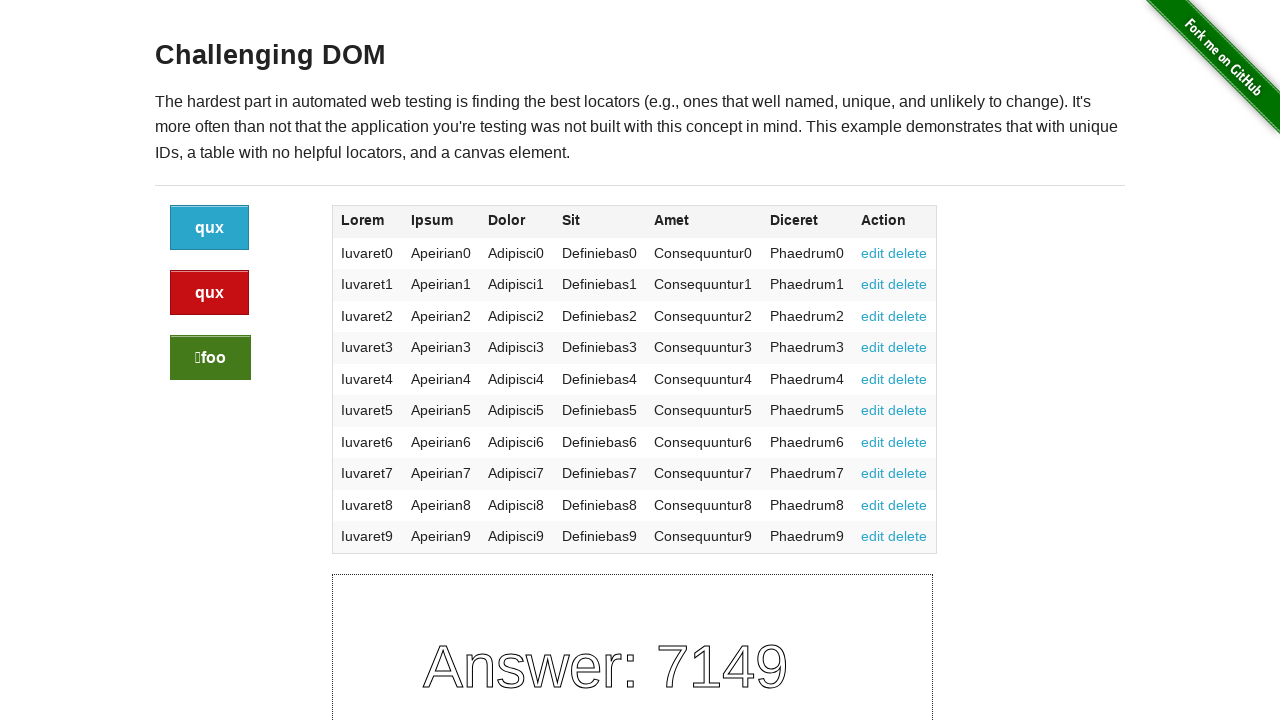